Tests handling nested iframes by navigating through multiple iframe levels and interacting with an input field in the innermost iframe

Starting URL: http://demo.automationtesting.in/Frames.html

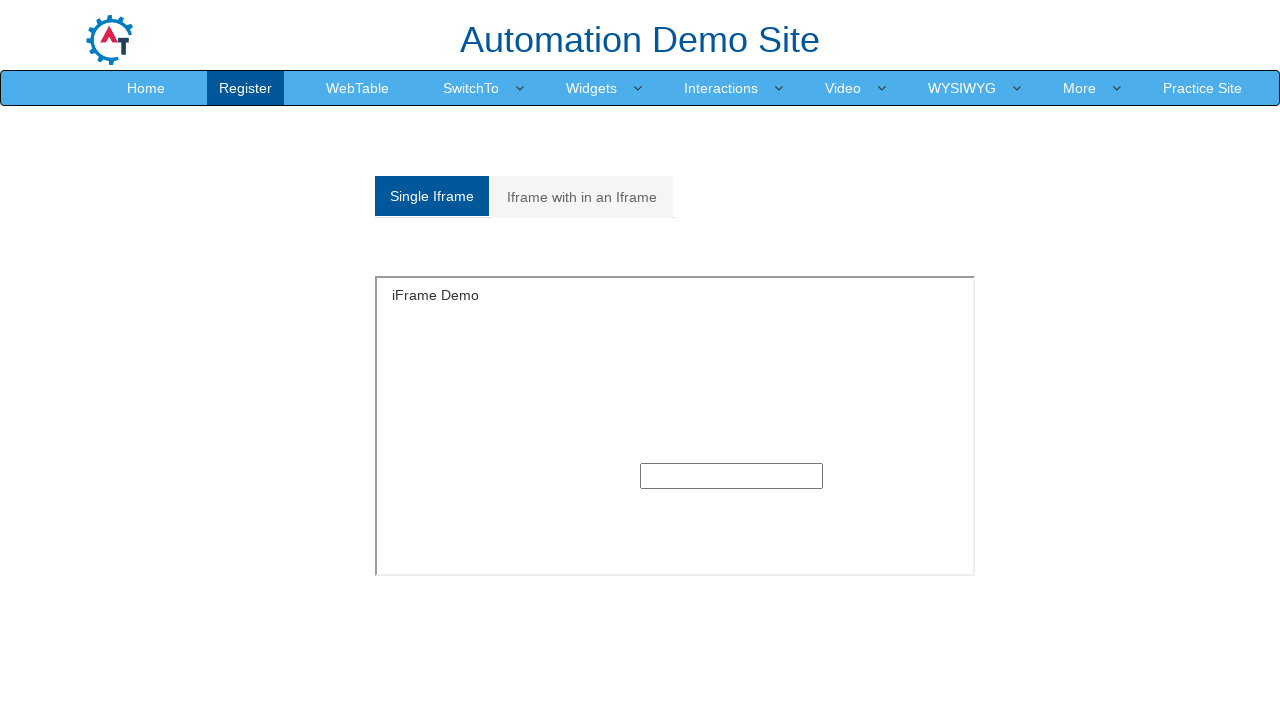

Clicked 'Iframe with in an Iframe' button at (582, 197) on xpath=//a[normalize-space()='Iframe with in an Iframe']
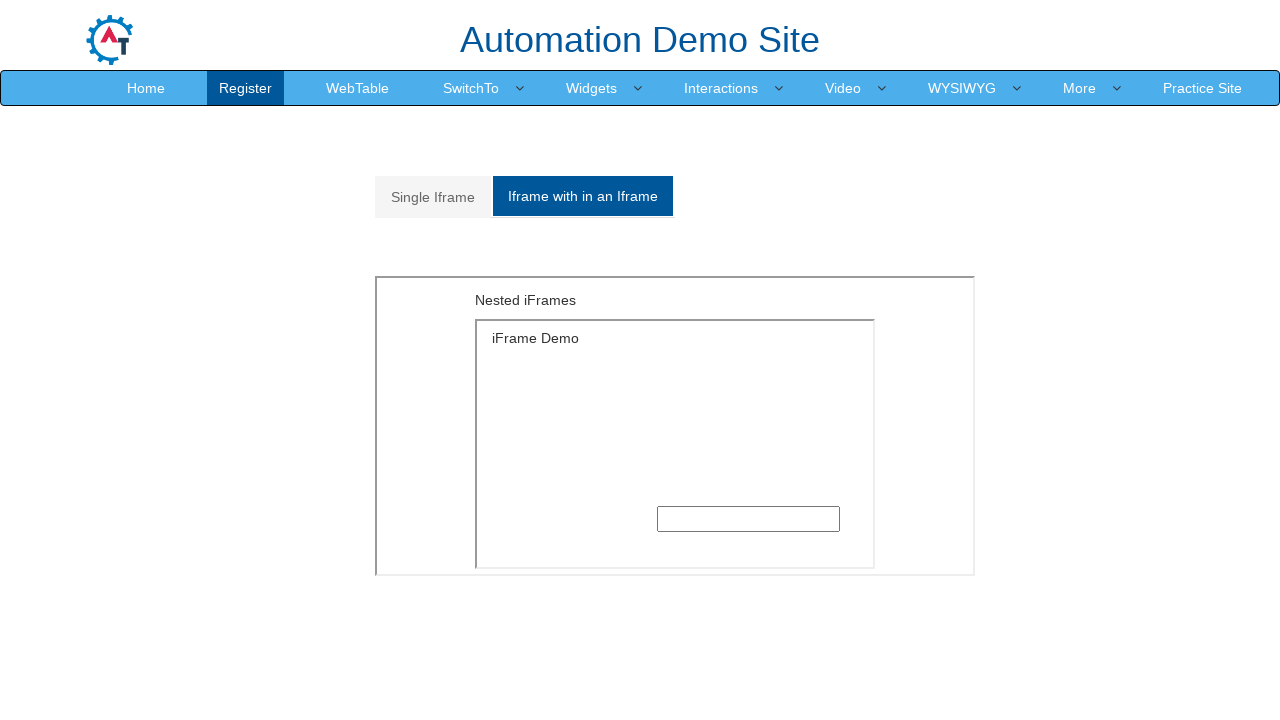

Located outer iframe with id 'Multiple'
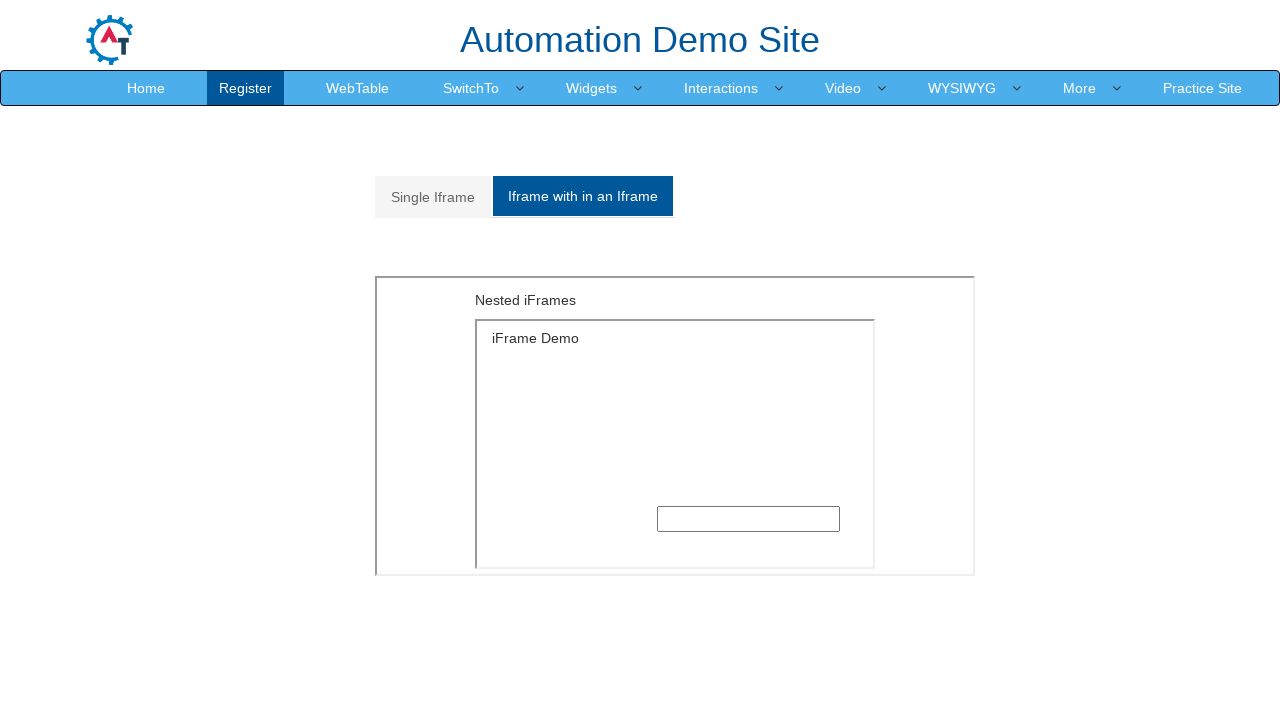

Located inner iframe nested within outer iframe
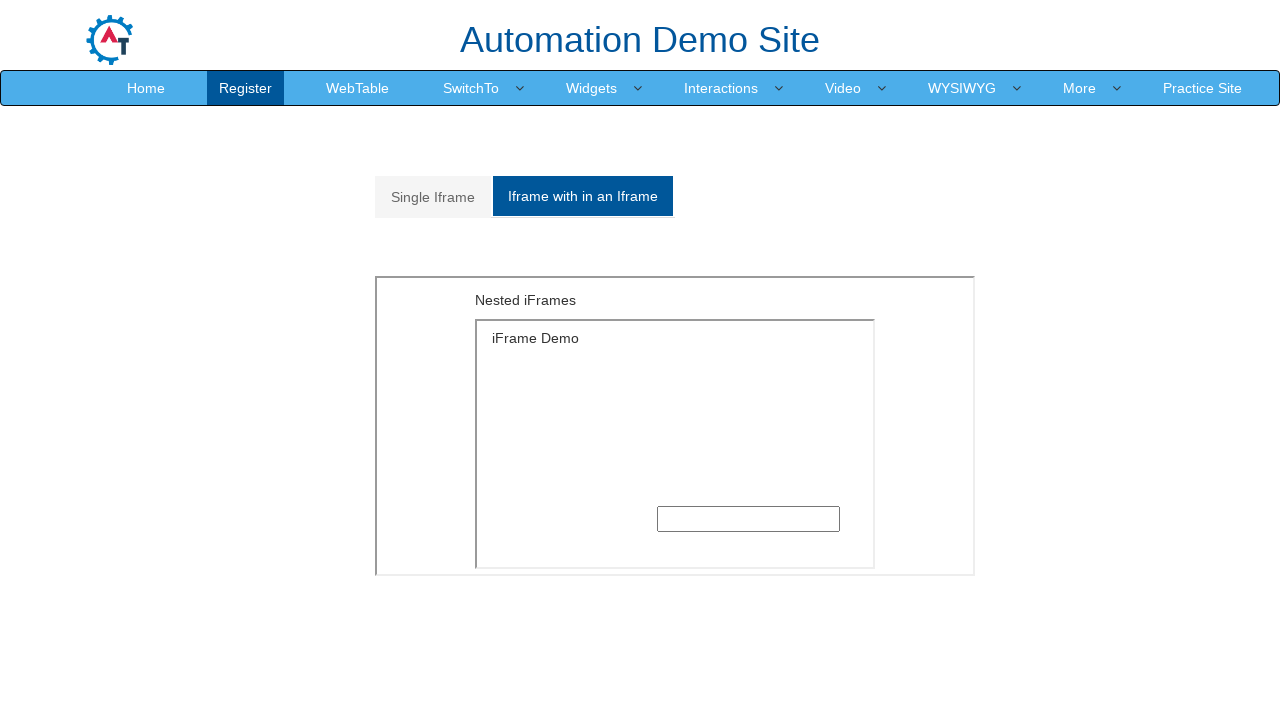

Filled input field in innermost iframe with 'Welcome' on xpath=//*[@id='Multiple']/iframe >> internal:control=enter-frame >> xpath=/html/
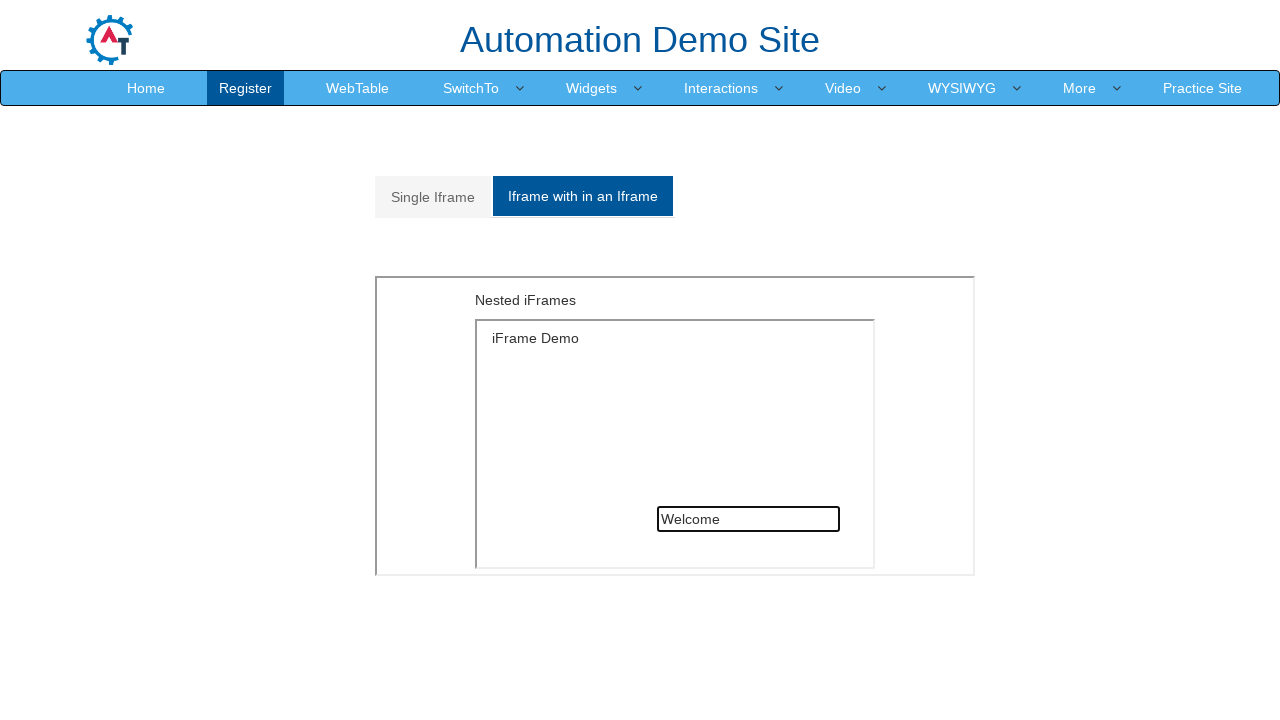

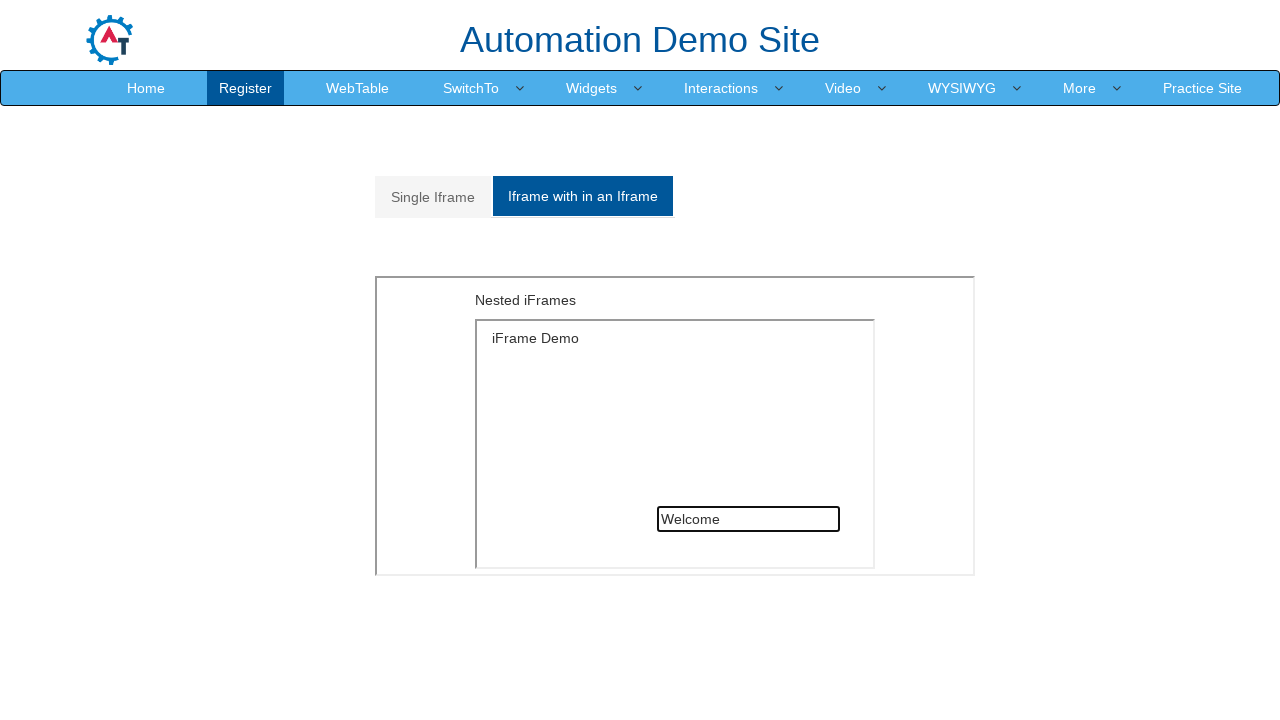